Tests that whitespace is trimmed from edited todo text

Starting URL: https://demo.playwright.dev/todomvc

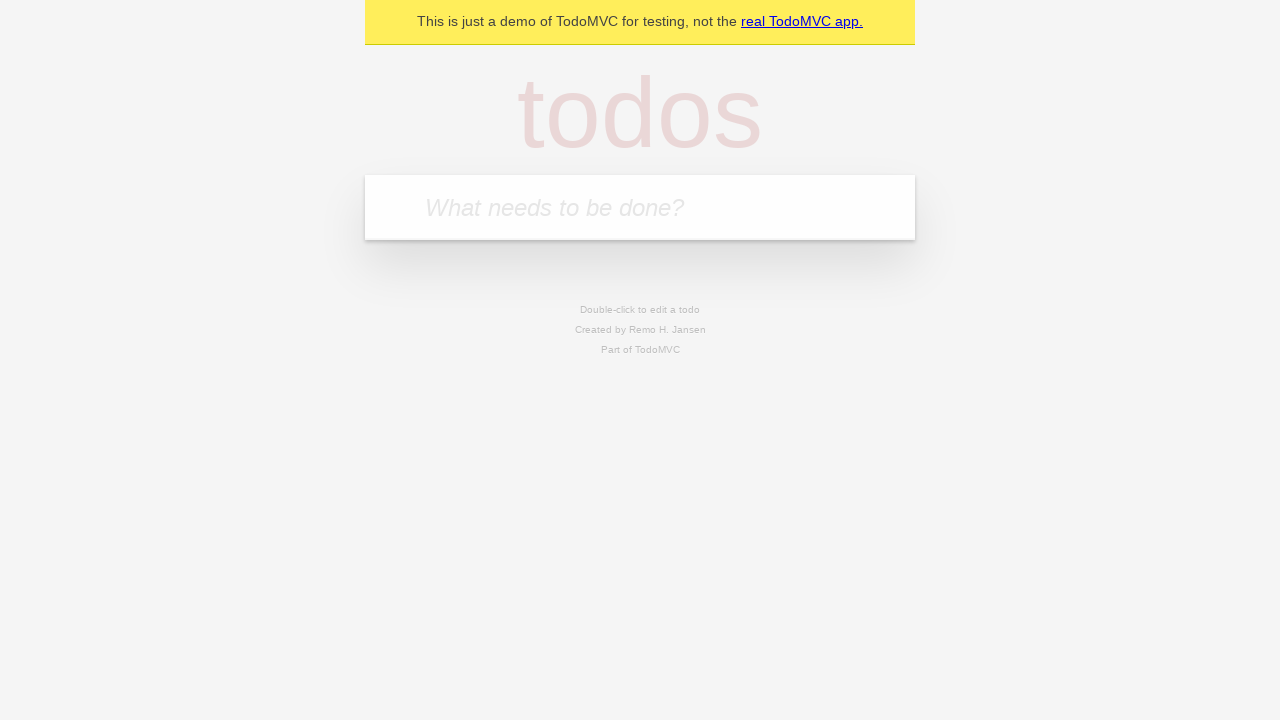

Filled todo input with 'buy some cheese' on internal:attr=[placeholder="What needs to be done?"i]
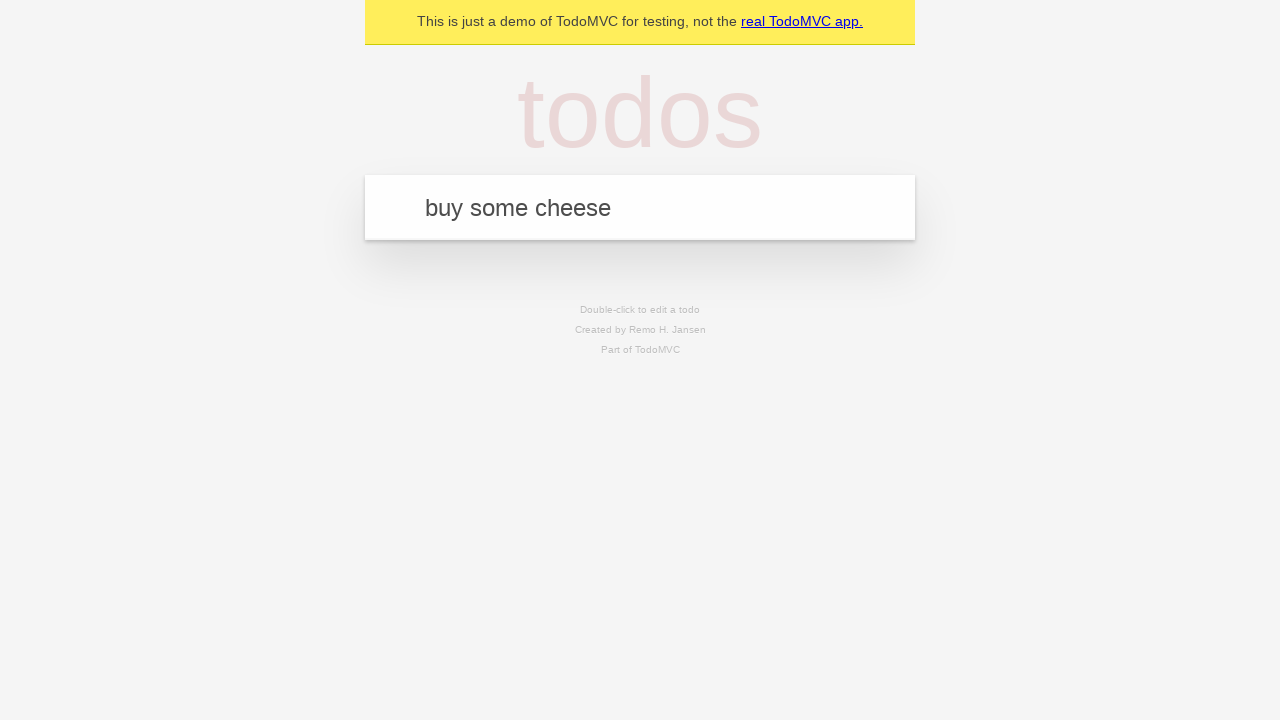

Pressed Enter to add todo 'buy some cheese' on internal:attr=[placeholder="What needs to be done?"i]
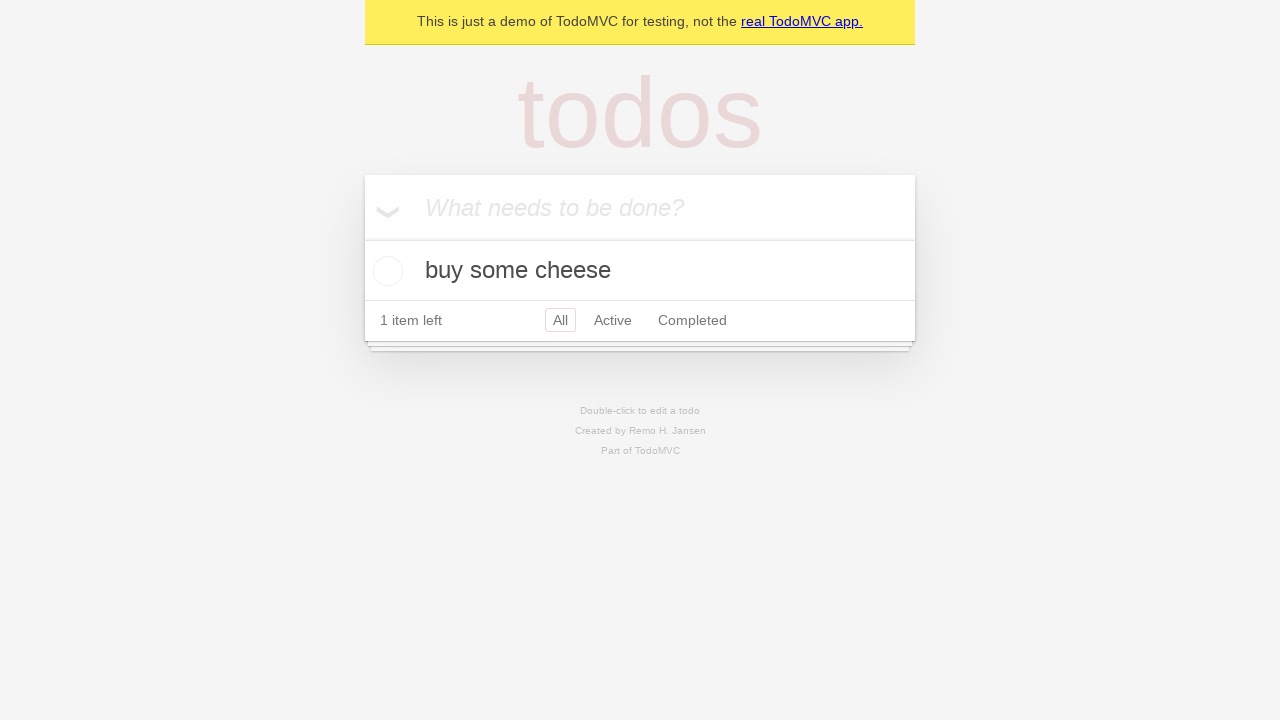

Filled todo input with 'feed the cat' on internal:attr=[placeholder="What needs to be done?"i]
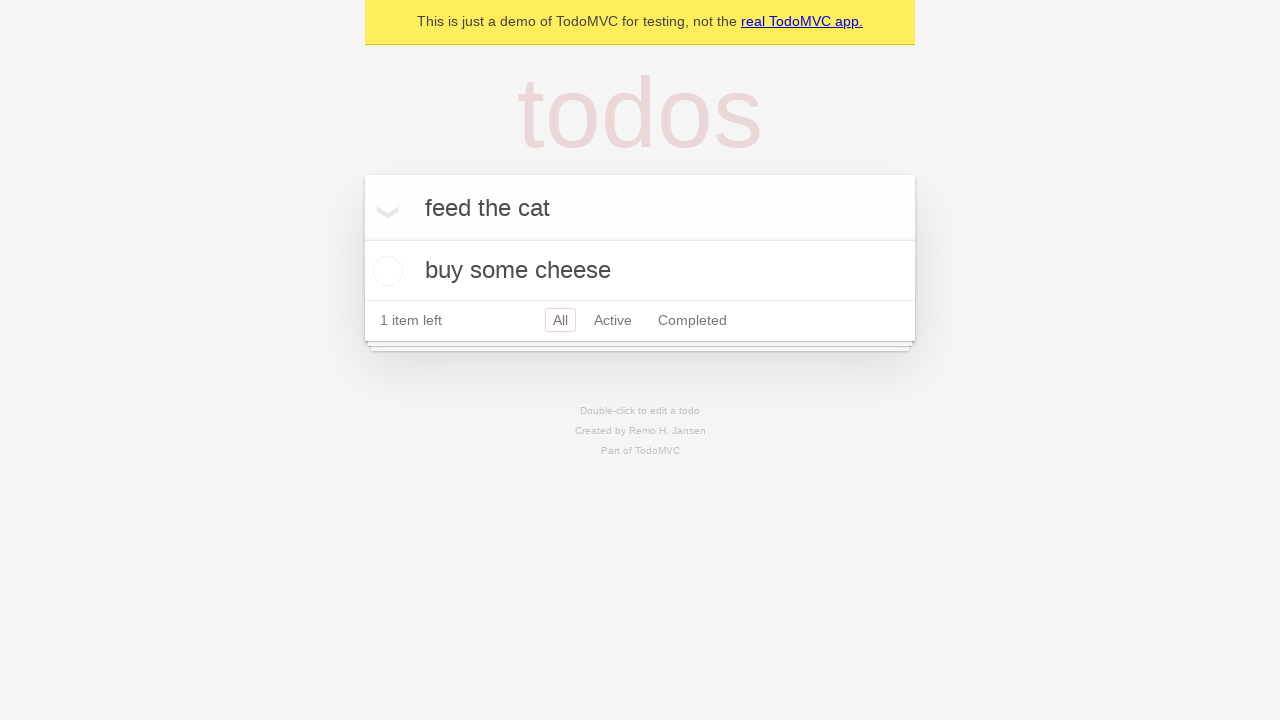

Pressed Enter to add todo 'feed the cat' on internal:attr=[placeholder="What needs to be done?"i]
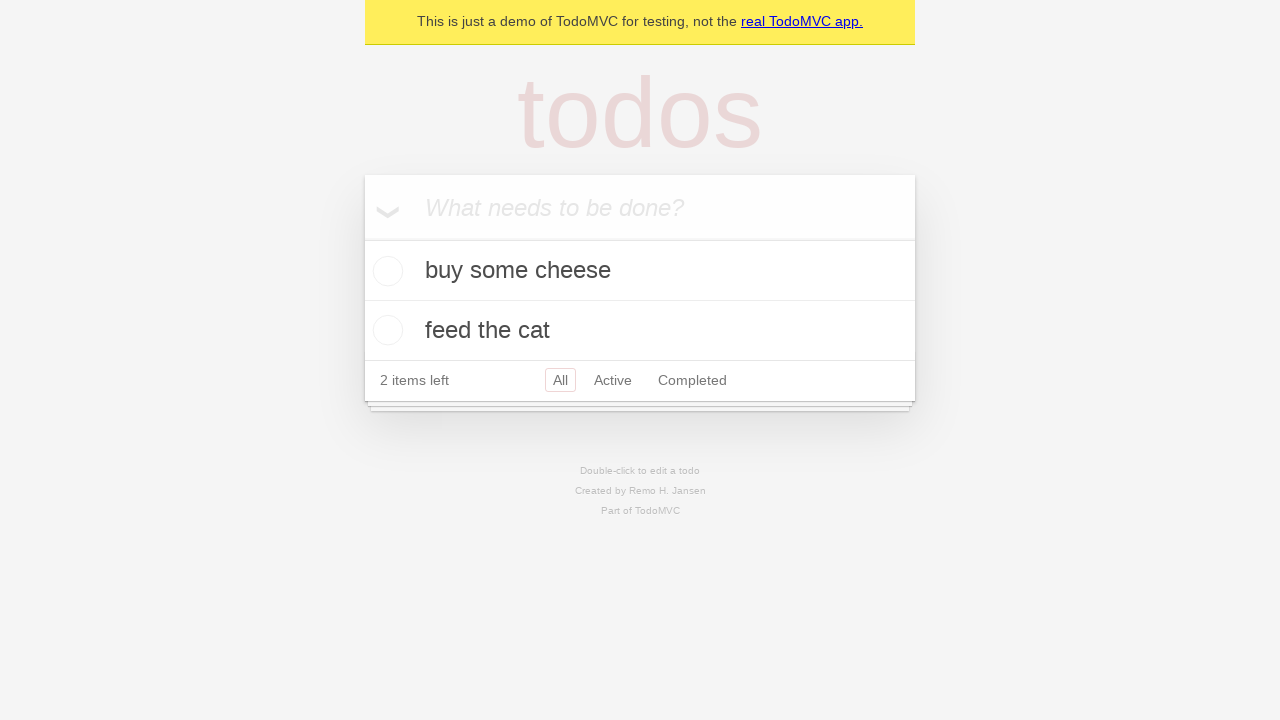

Filled todo input with 'book a doctors appointment' on internal:attr=[placeholder="What needs to be done?"i]
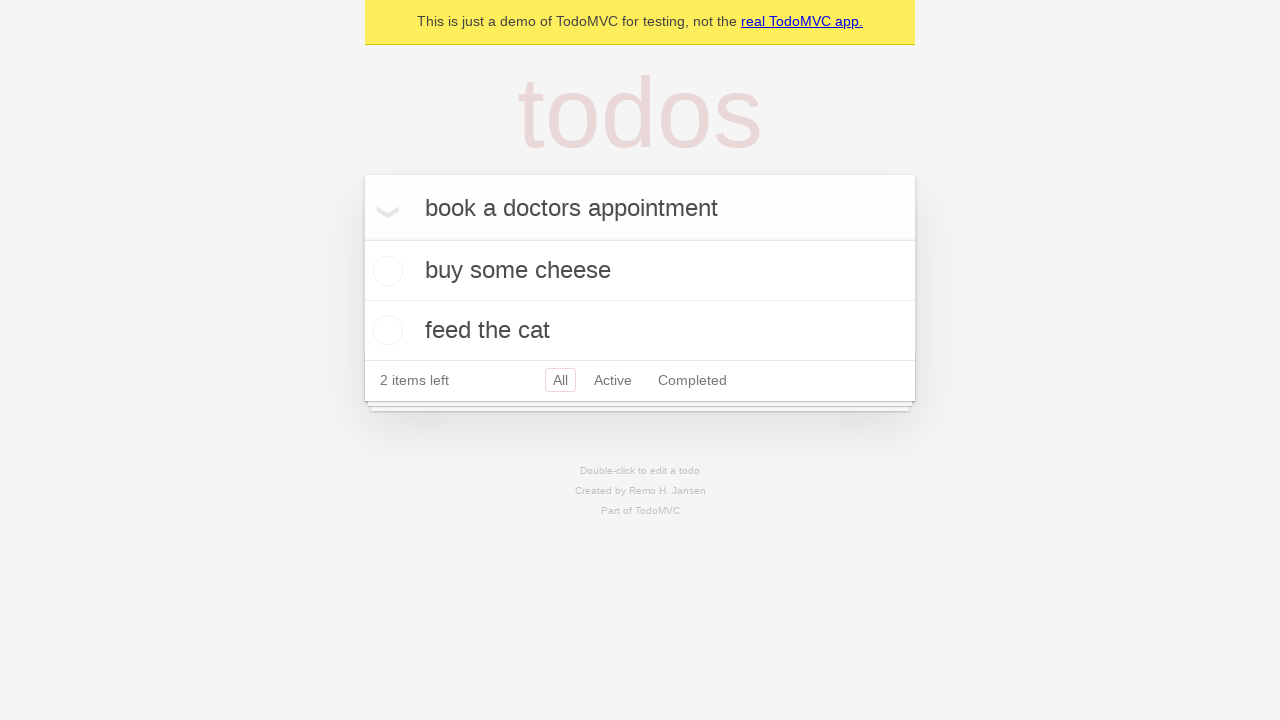

Pressed Enter to add todo 'book a doctors appointment' on internal:attr=[placeholder="What needs to be done?"i]
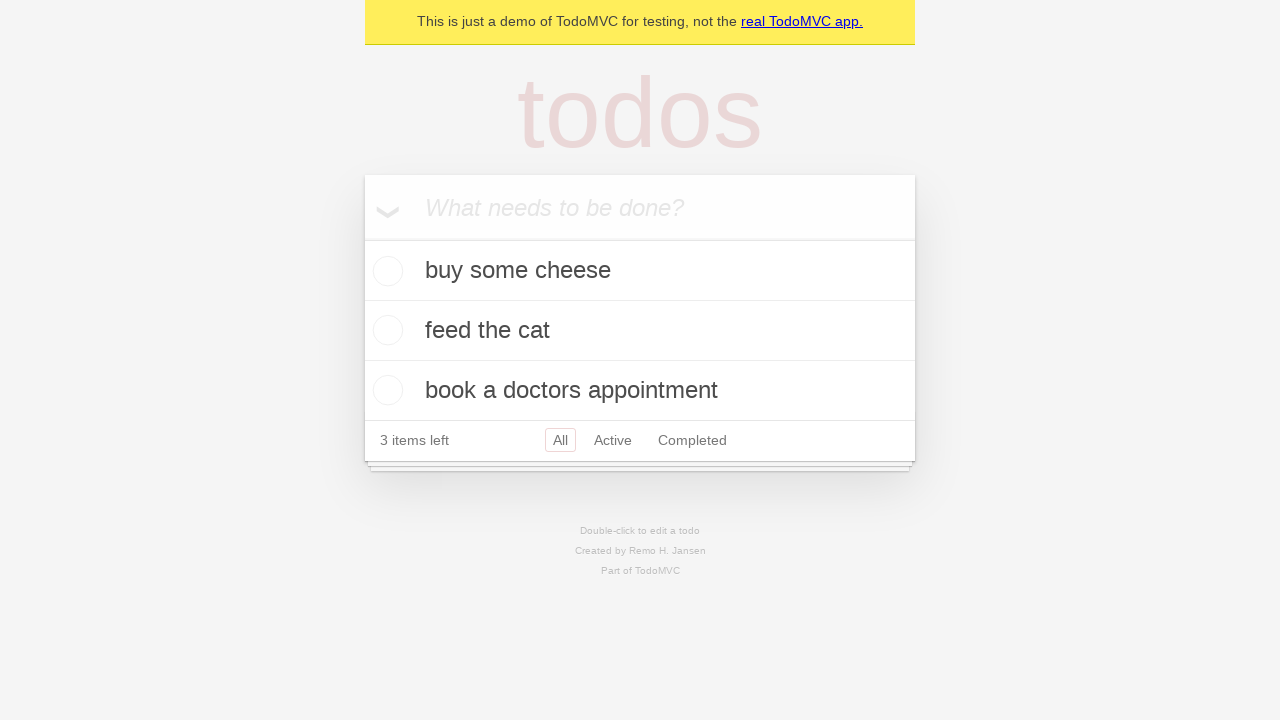

Waited for all 3 todos to be added
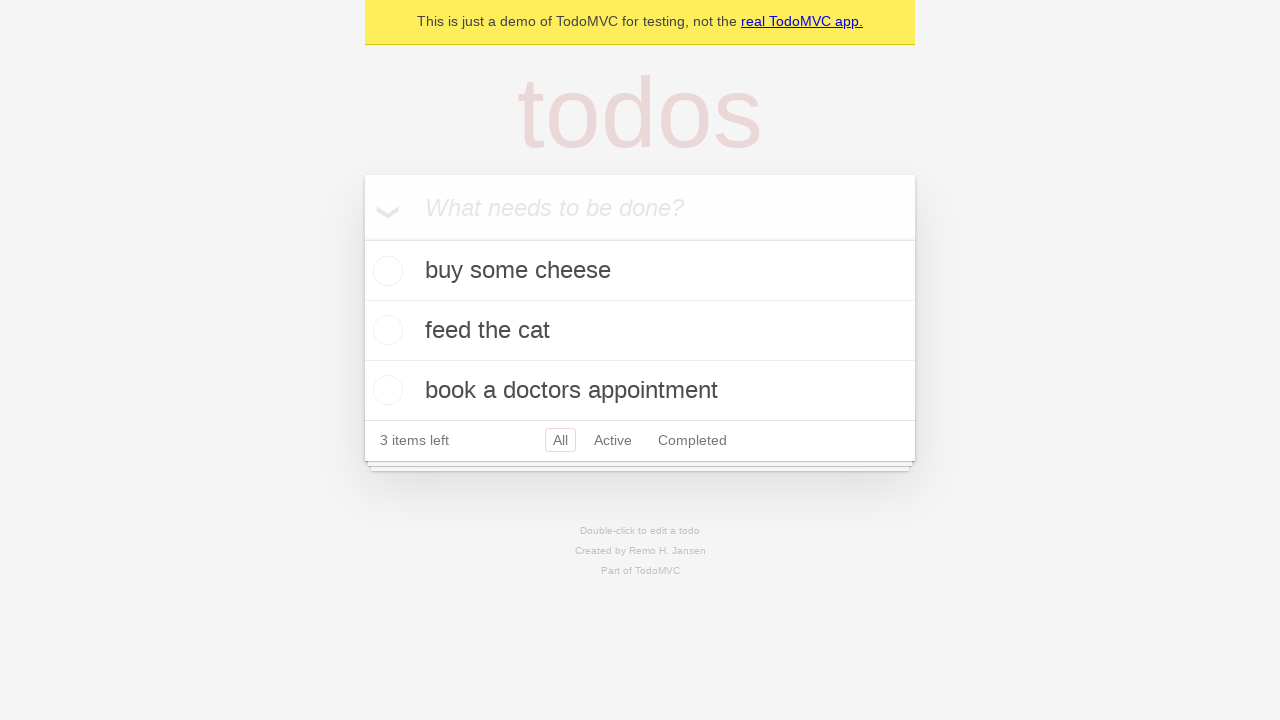

Double-clicked second todo to enter edit mode at (640, 331) on internal:testid=[data-testid="todo-item"s] >> nth=1
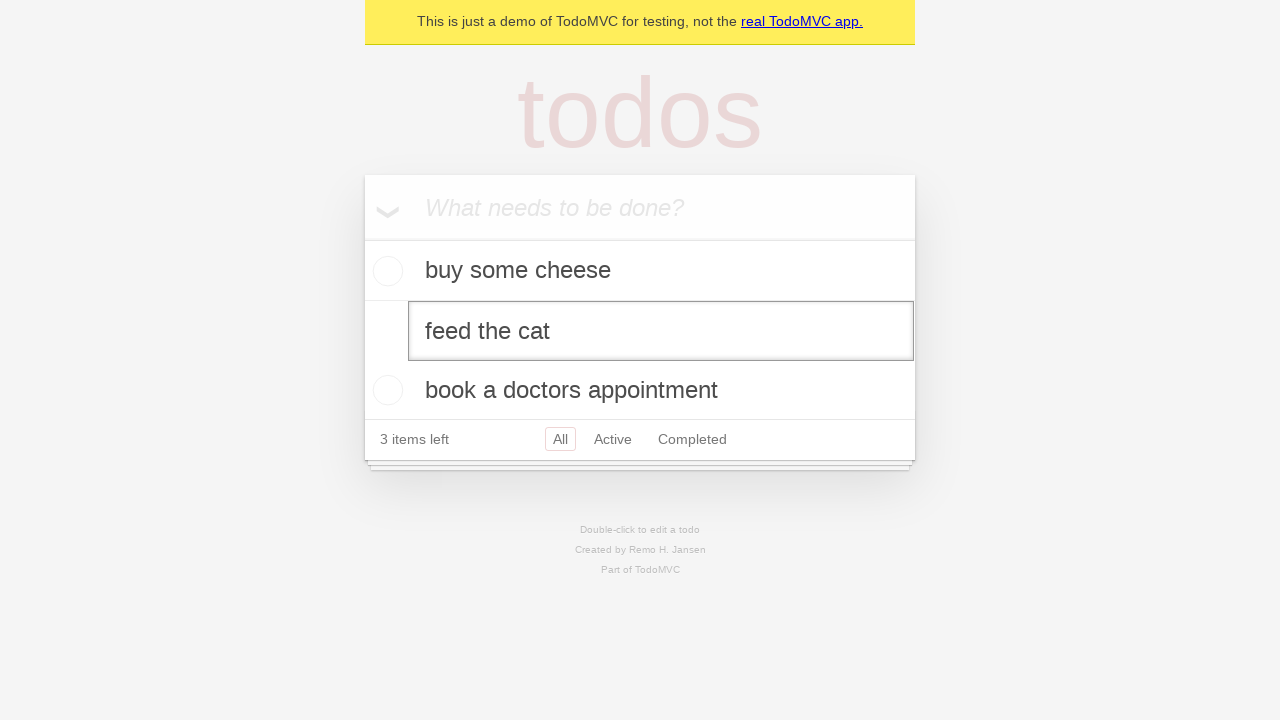

Filled edit field with text containing leading and trailing whitespace on internal:testid=[data-testid="todo-item"s] >> nth=1 >> internal:role=textbox[nam
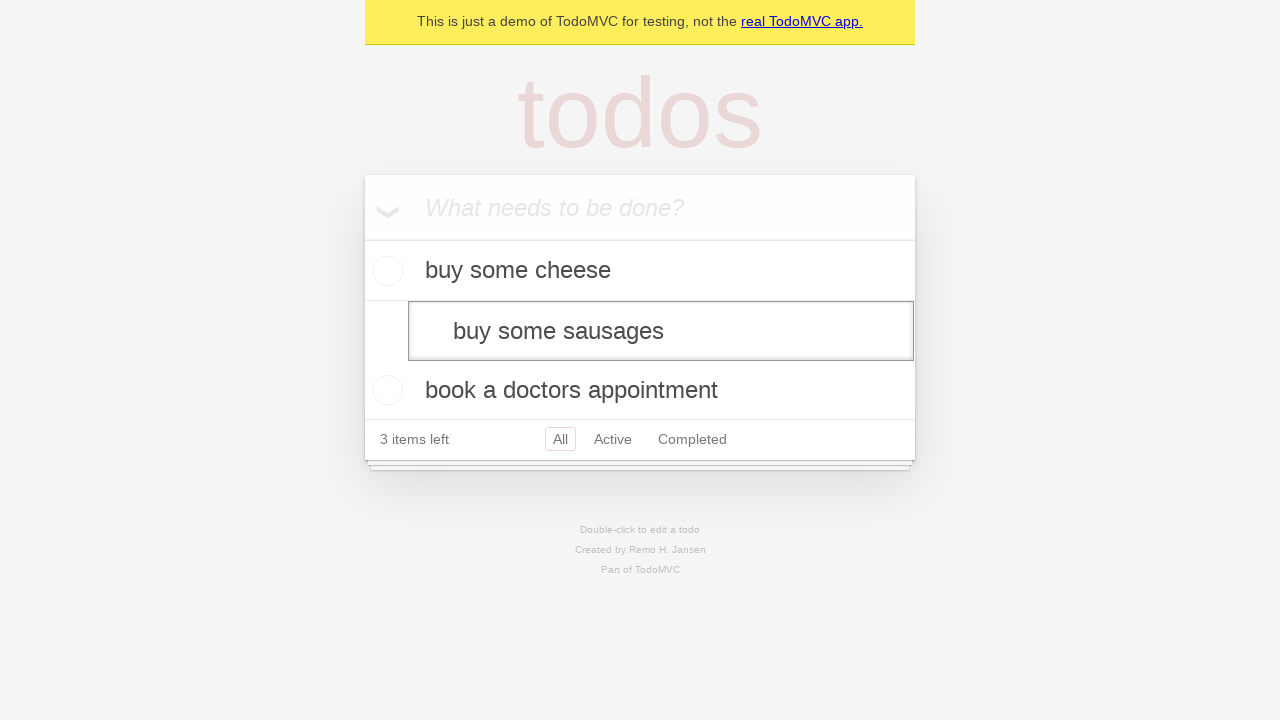

Pressed Enter to confirm edit and trim whitespace on internal:testid=[data-testid="todo-item"s] >> nth=1 >> internal:role=textbox[nam
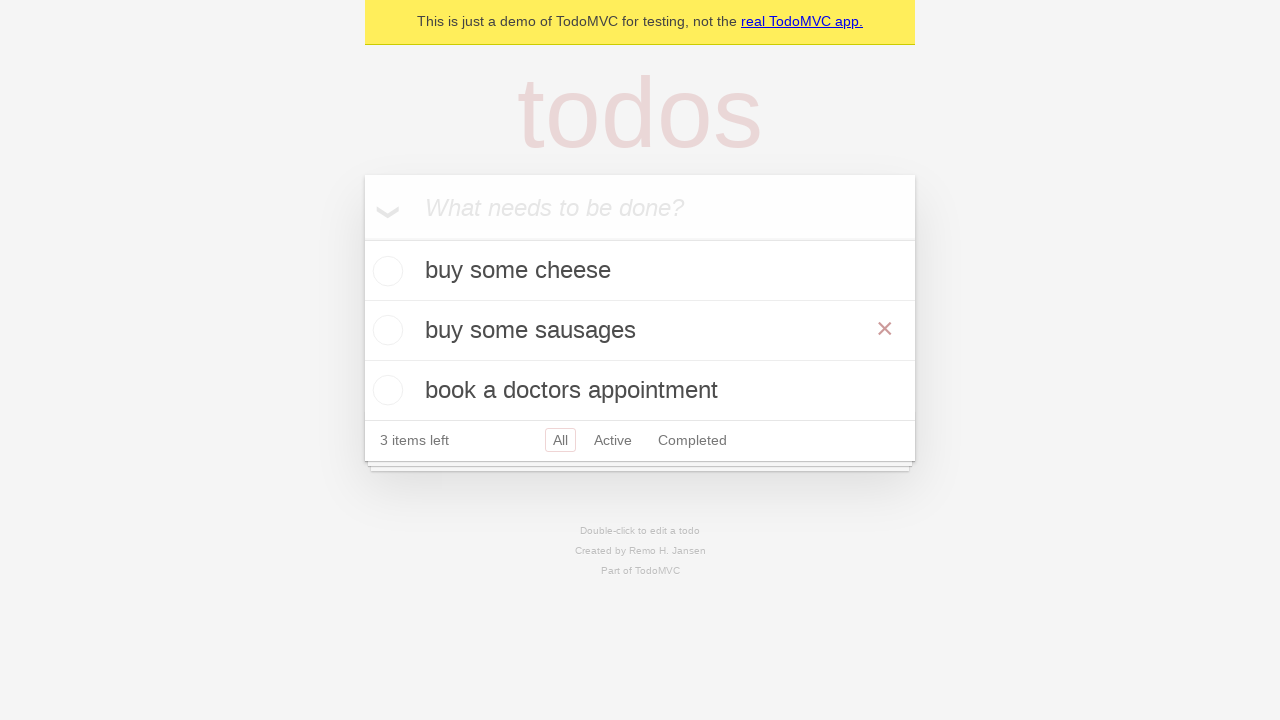

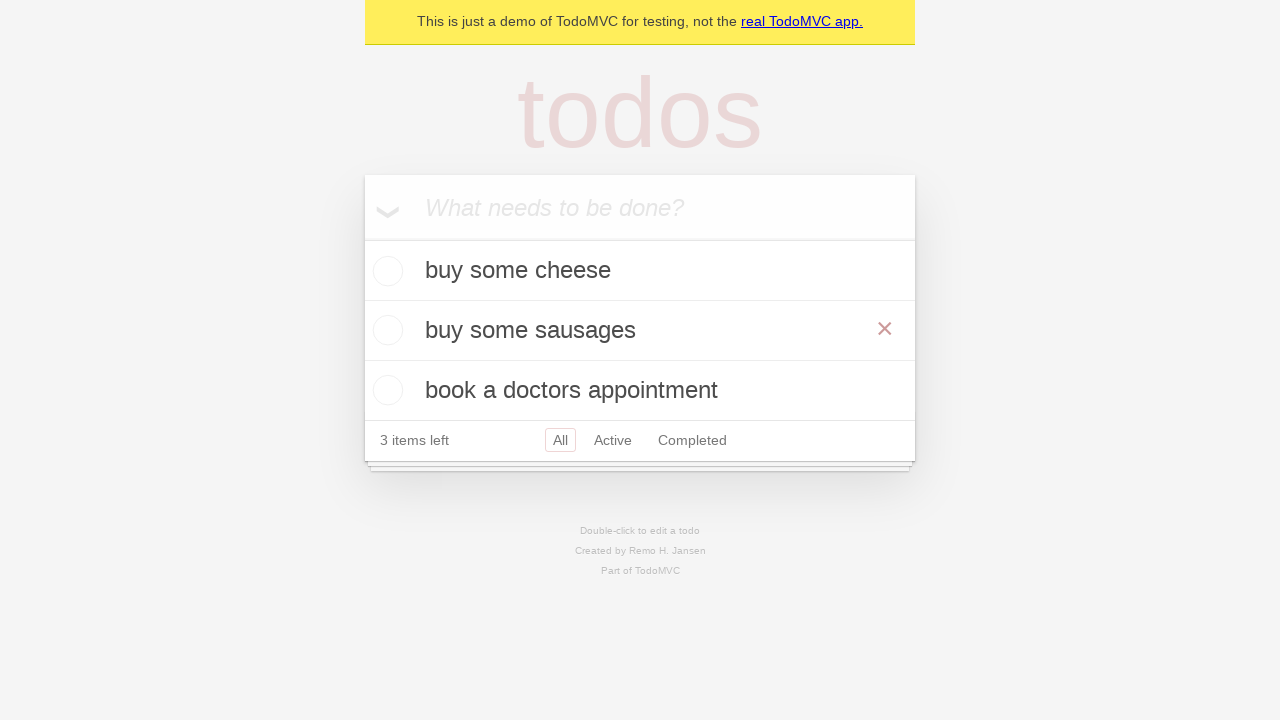